Tests a web form by entering text into a text box and clicking the submit button on the Selenium official demo page

Starting URL: https://www.selenium.dev/selenium/web/web-form.html

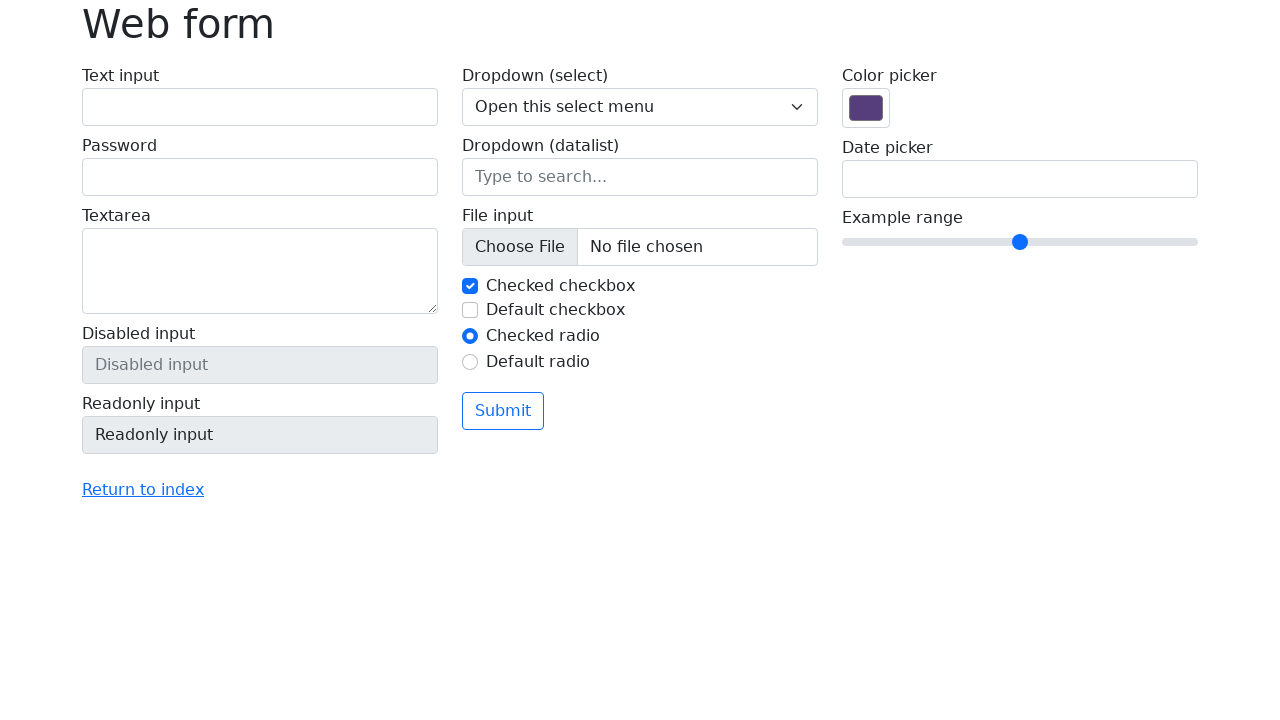

Filled text box with 'Selenium' on input[name='my-text']
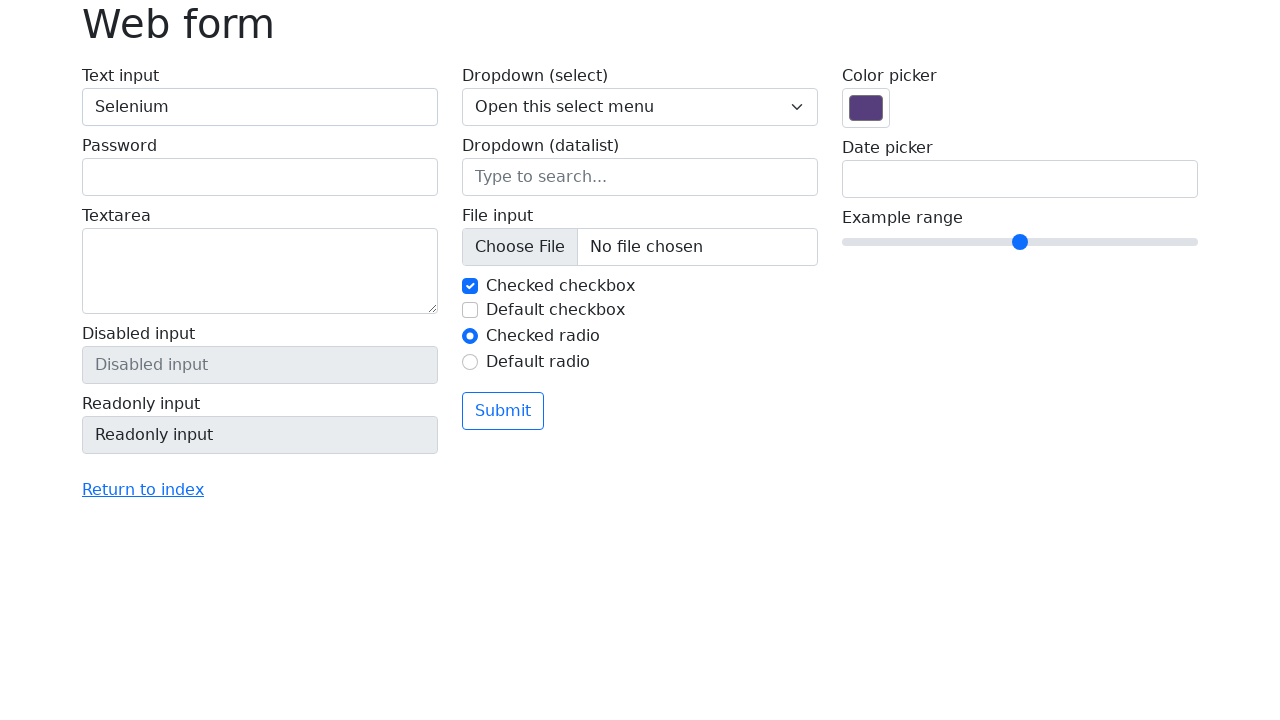

Clicked submit button at (503, 411) on button
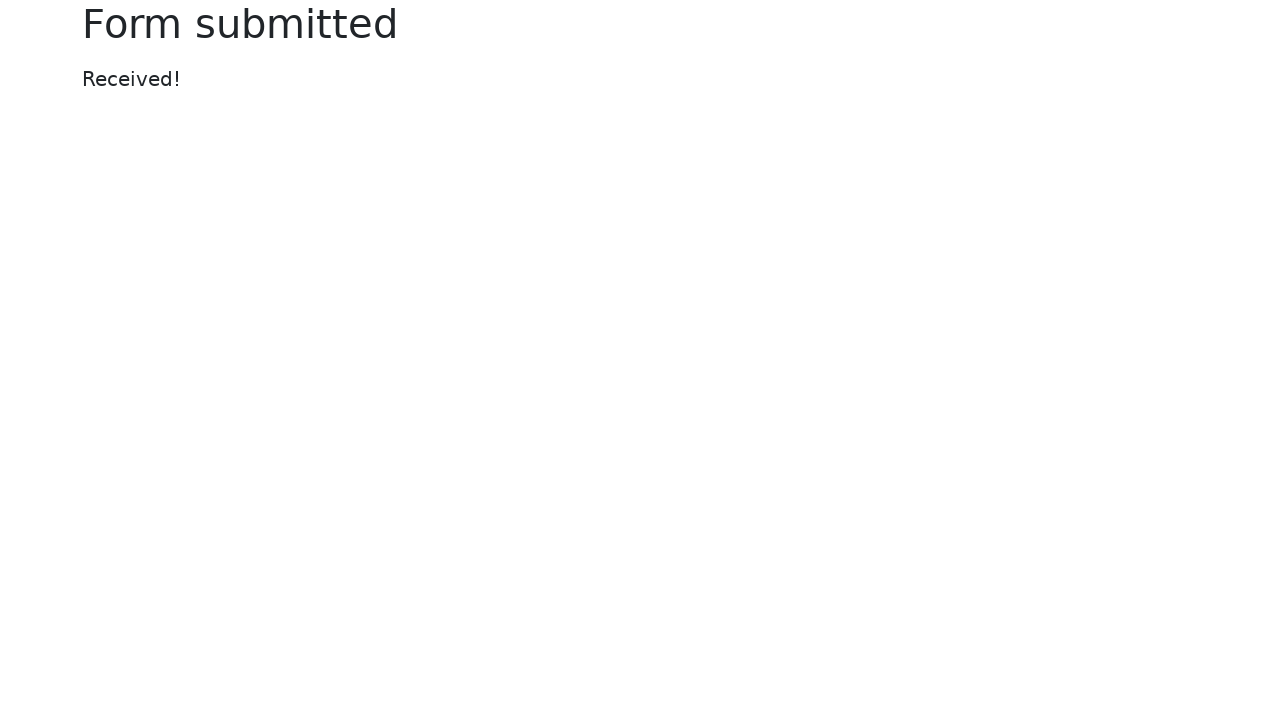

Waited for page to finish loading after form submission
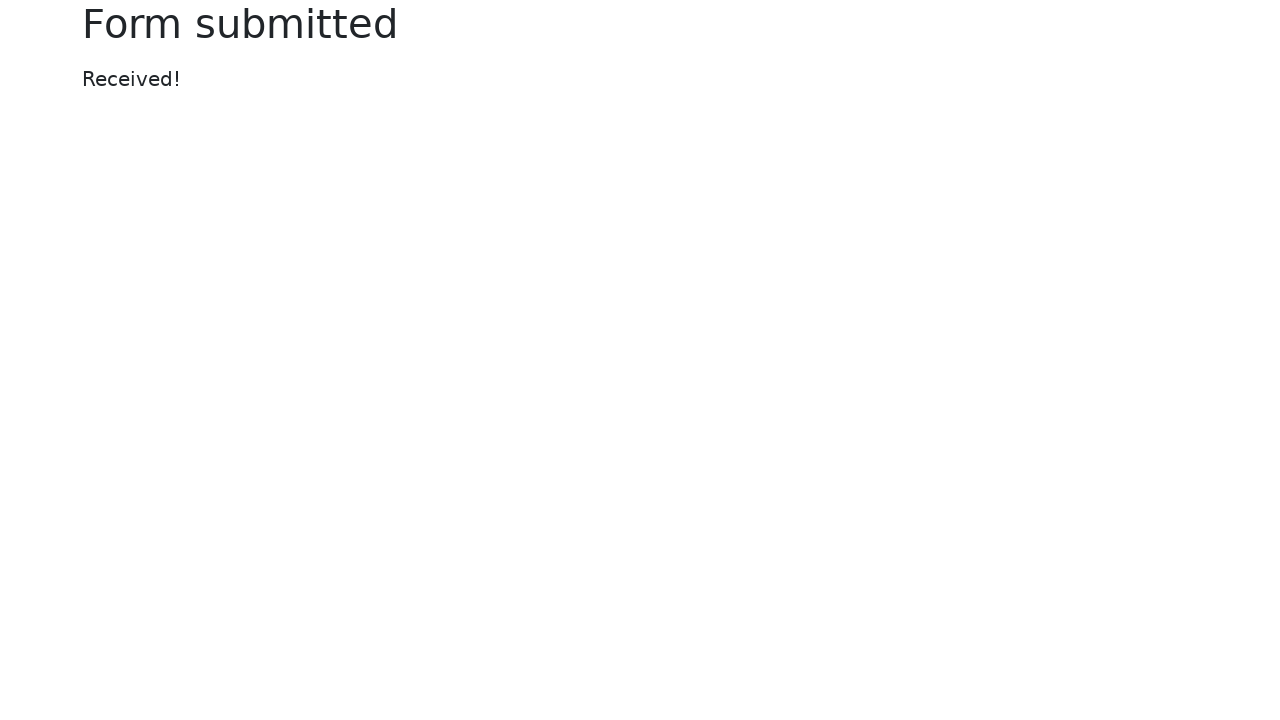

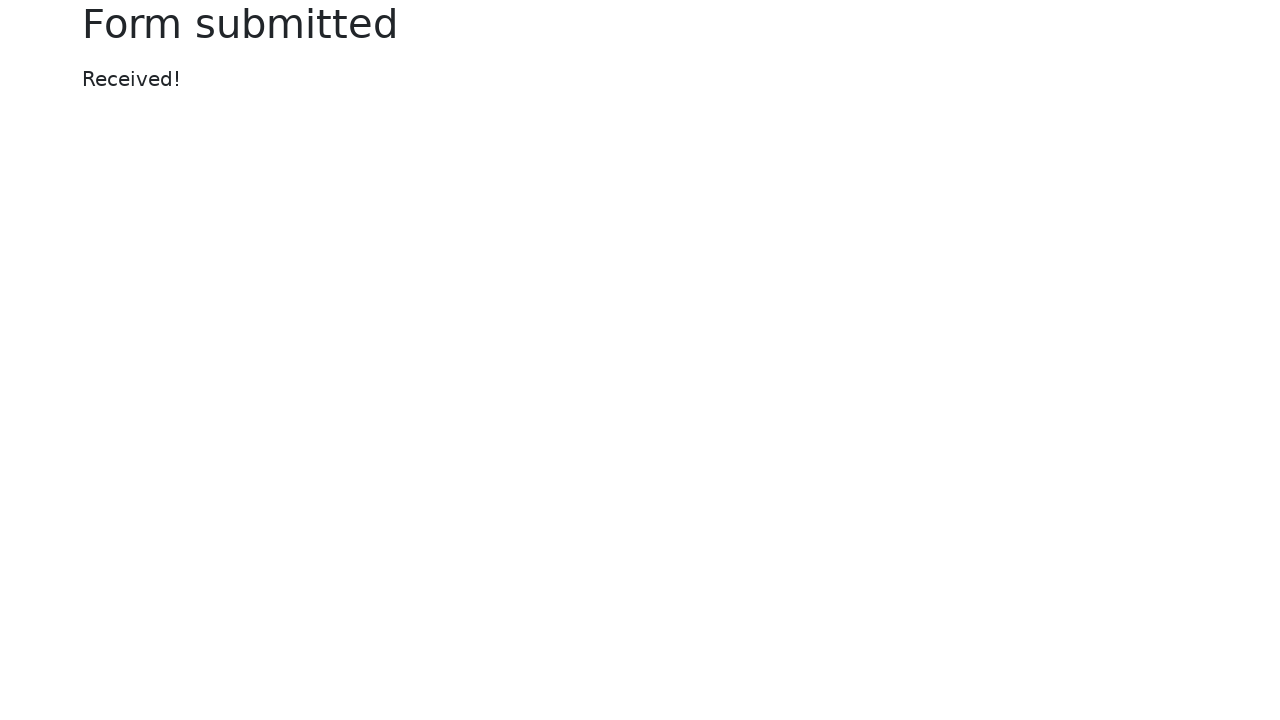